Tests the search functionality on python.org by entering "pycon" as a search term and submitting the search form using the Enter key

Starting URL: https://www.python.org

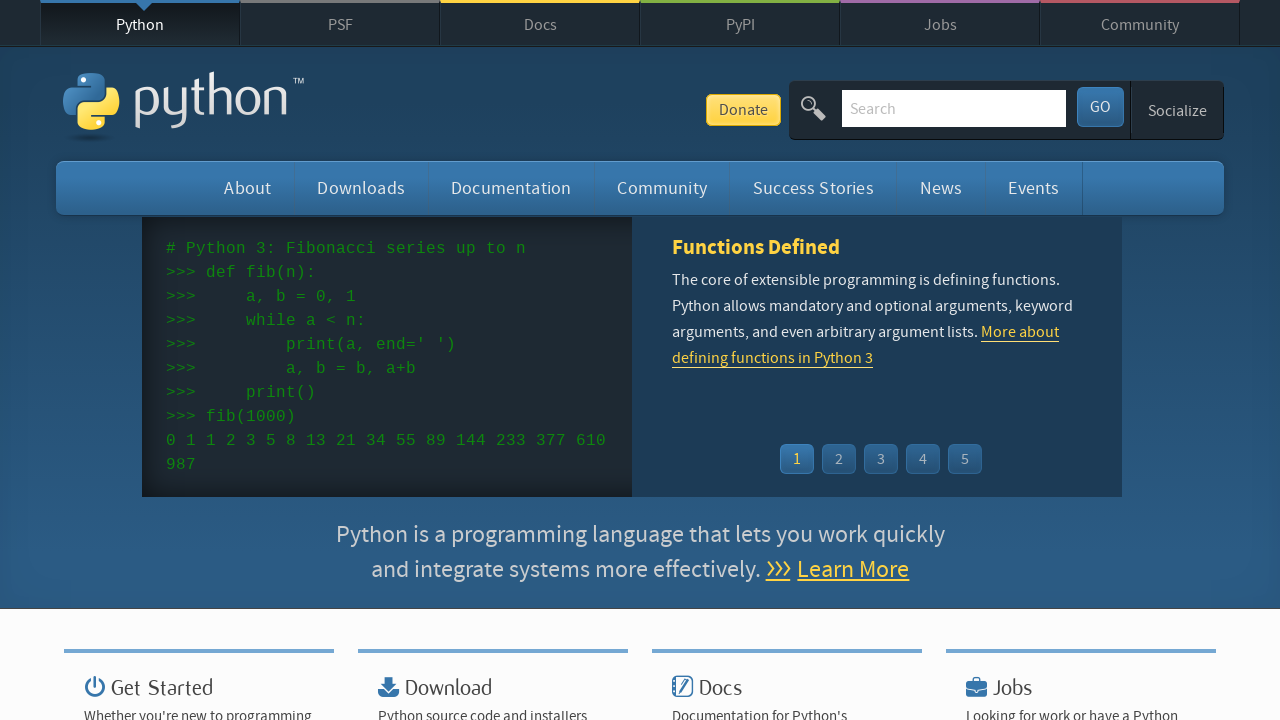

Filled search box with 'pycon' on input[name='q']
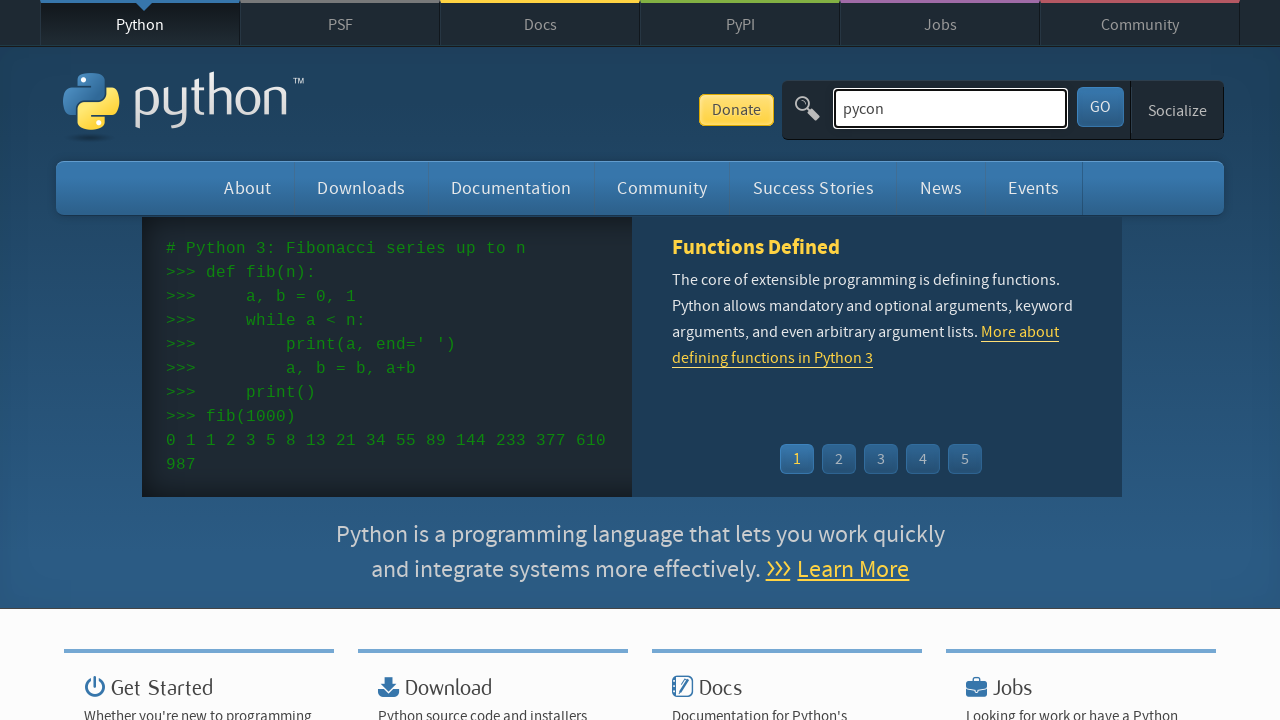

Pressed Enter to submit search form on input[name='q']
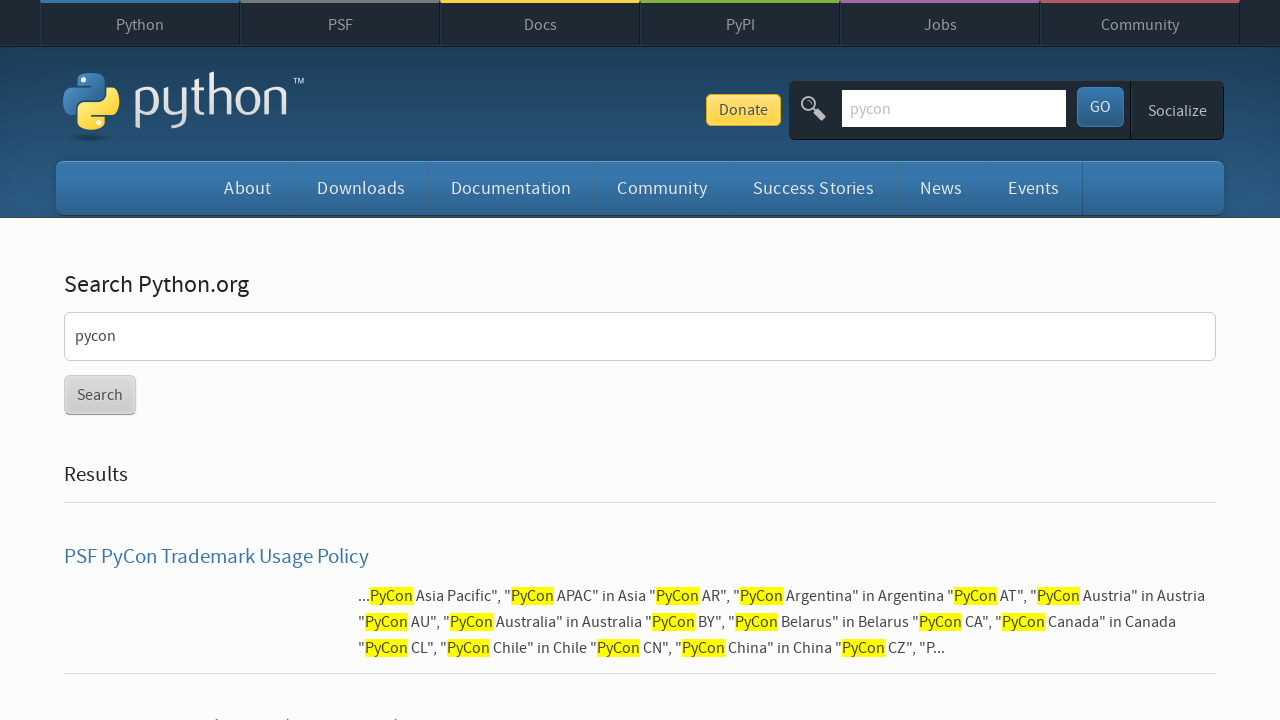

Search results page loaded successfully
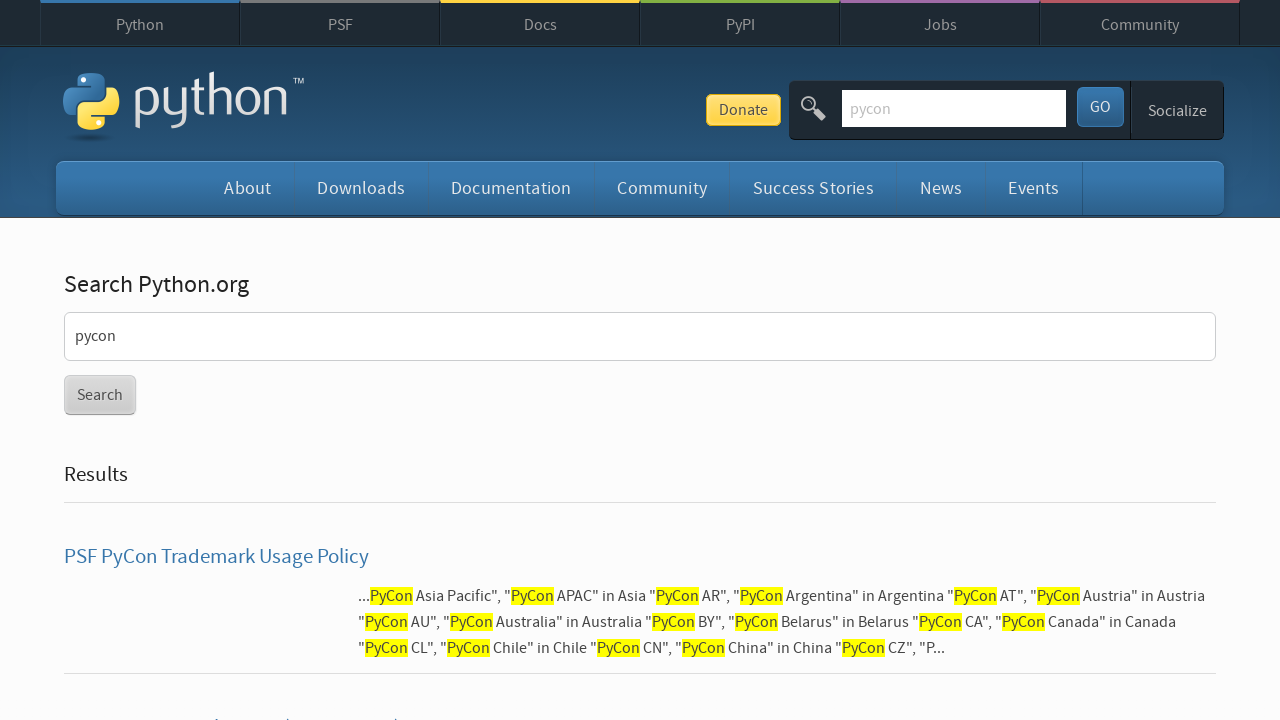

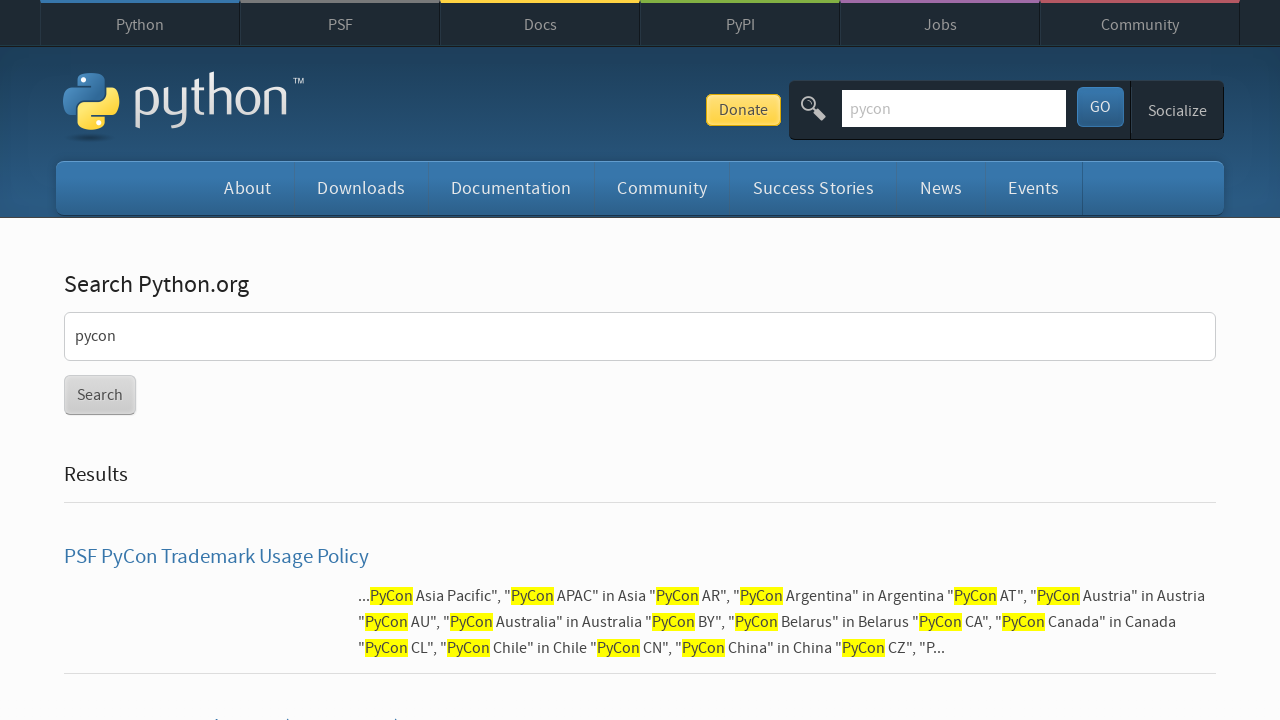